Tests table sorting by clicking the Due column header and verifying the column is sorted in ascending order

Starting URL: http://the-internet.herokuapp.com/tables

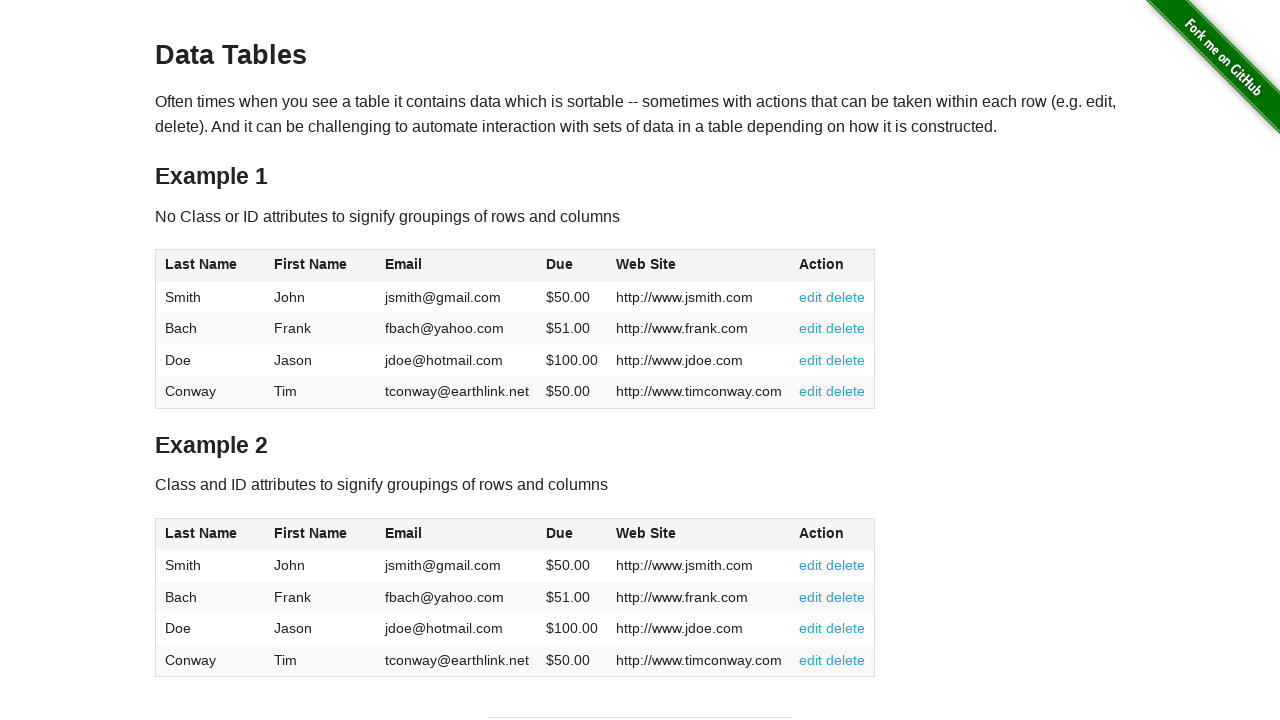

Clicked Due column header to sort ascending at (572, 266) on #table1 thead tr th:nth-of-type(4)
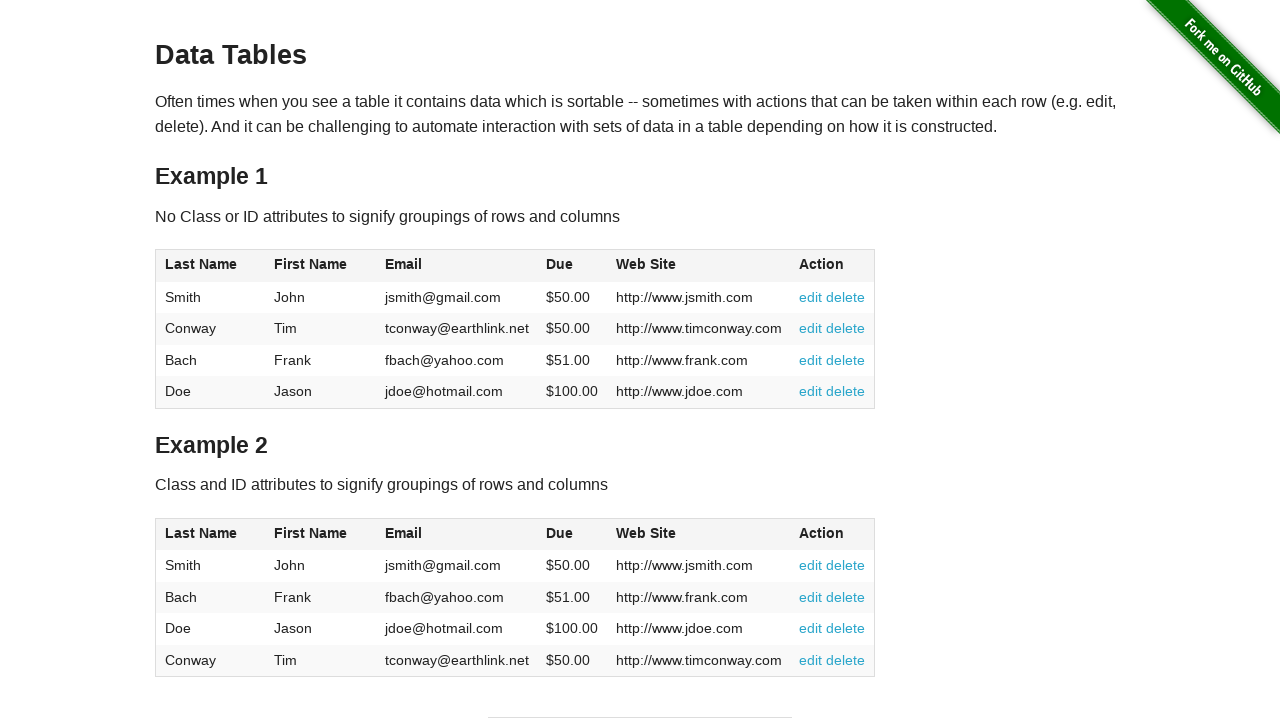

Waited for Due column values to load
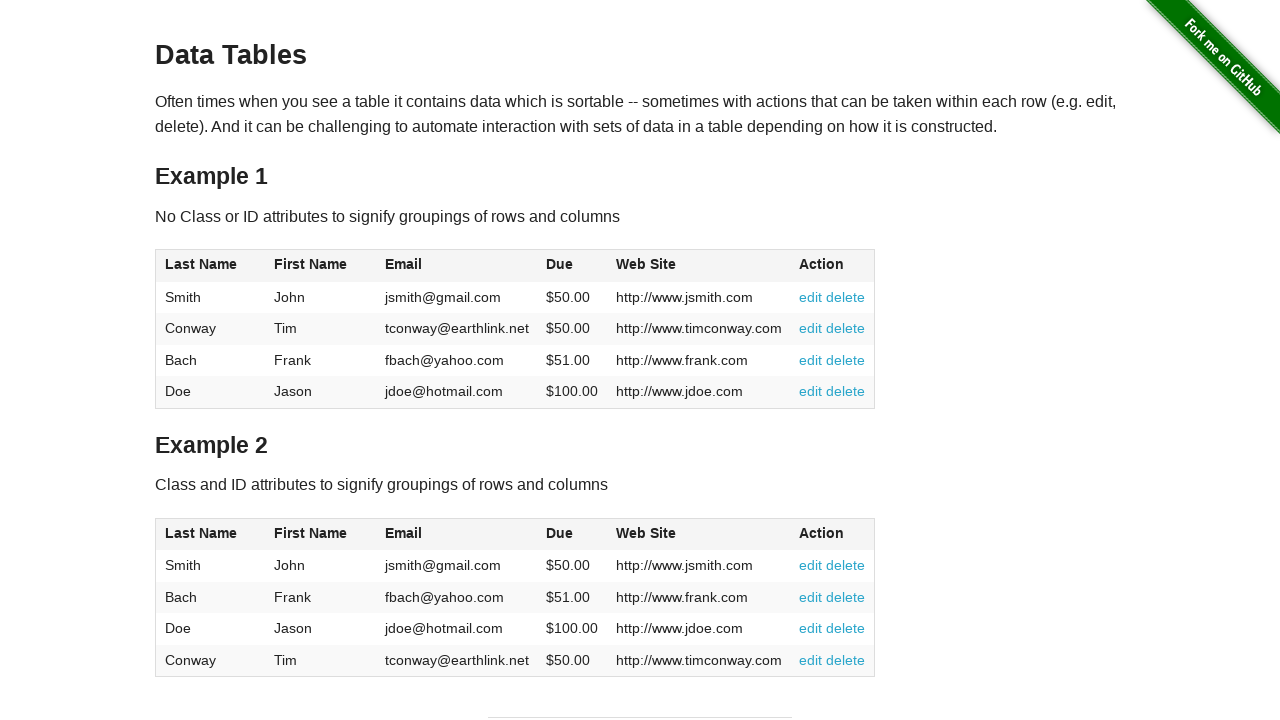

Retrieved all Due column values from table
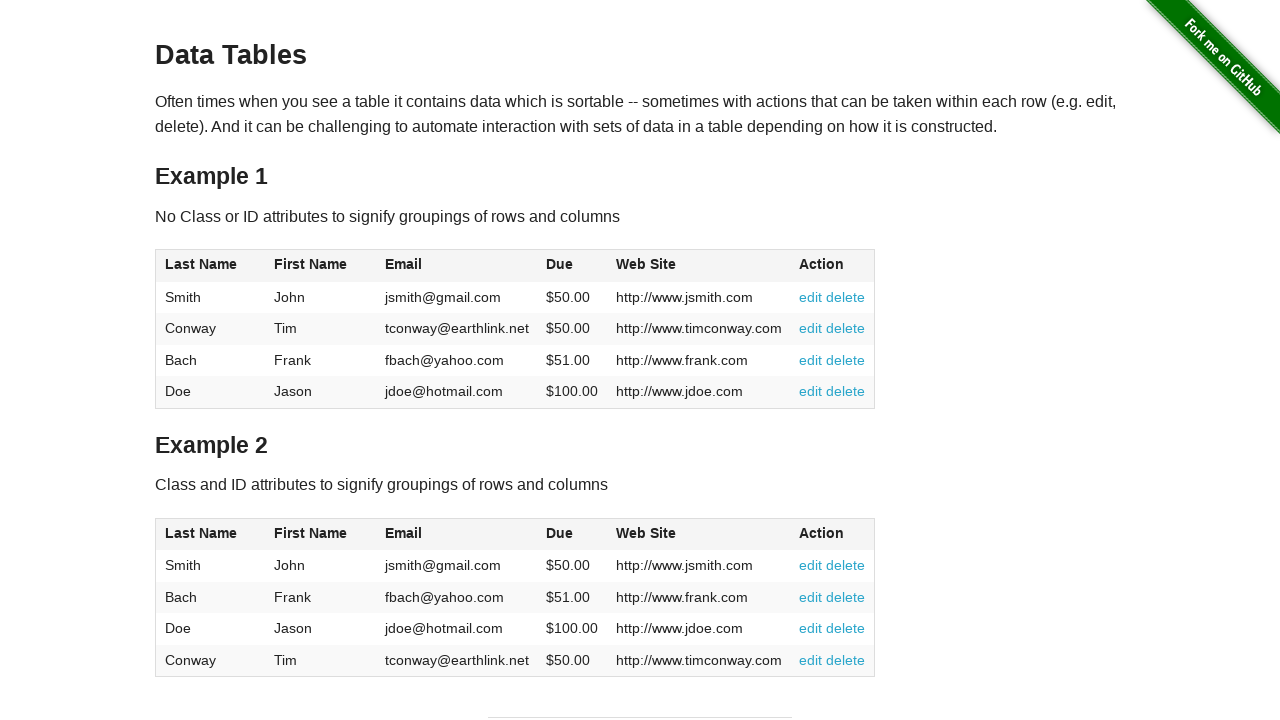

Verified Due column is sorted in ascending order
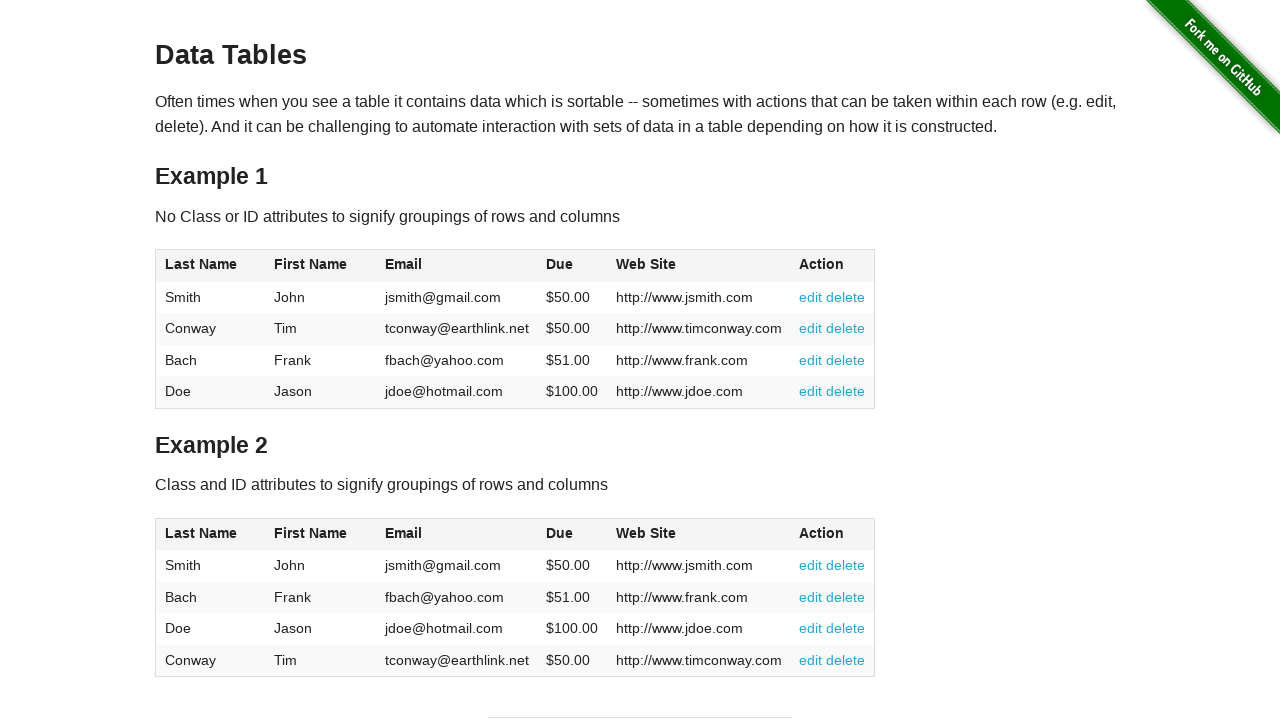

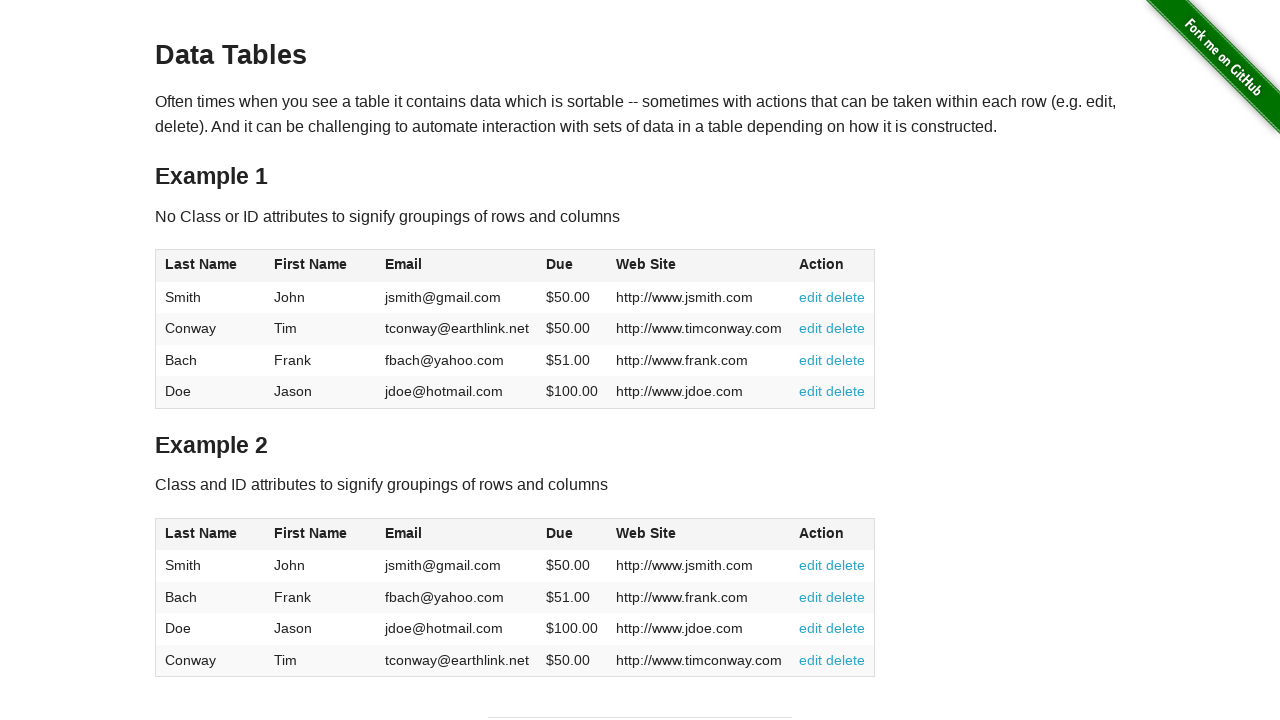